Tests the place order form workflow on demoblaze.com by navigating to cart, opening the place order modal, filling in customer details (name, country, city, card, month, year), closing the form, and returning to home page.

Starting URL: https://www.demoblaze.com/

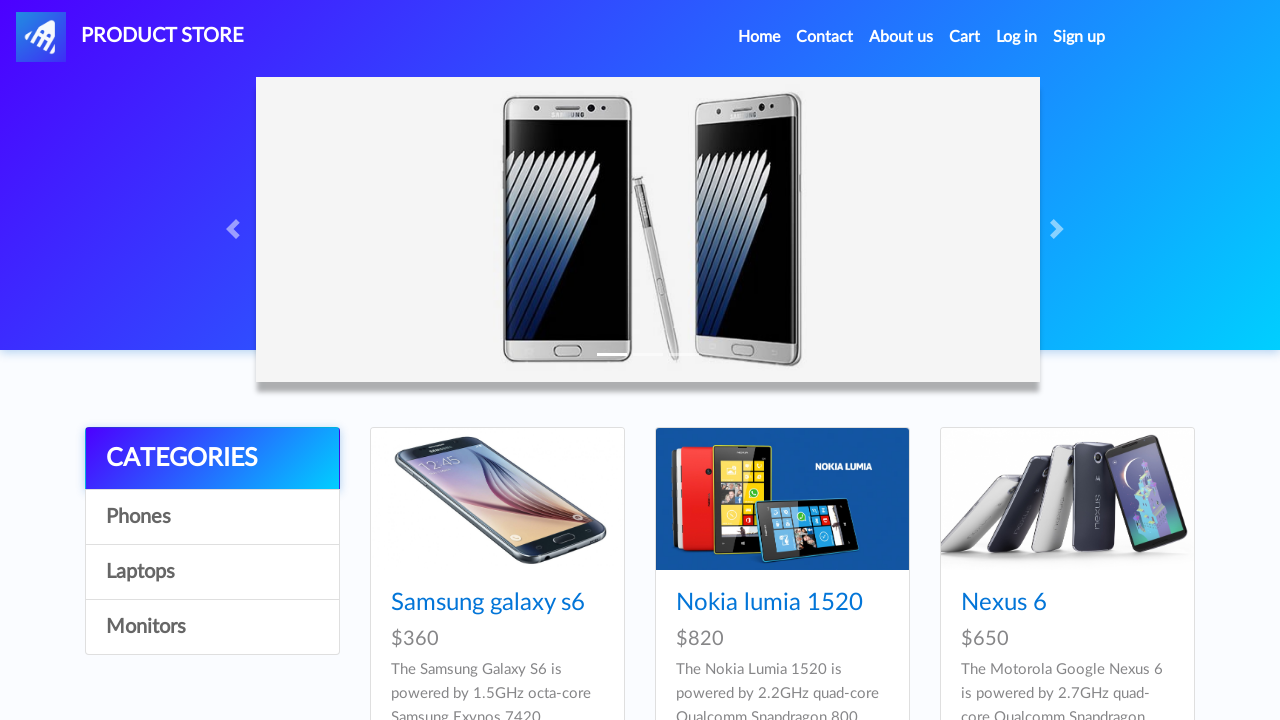

Waited for Cart link to be available
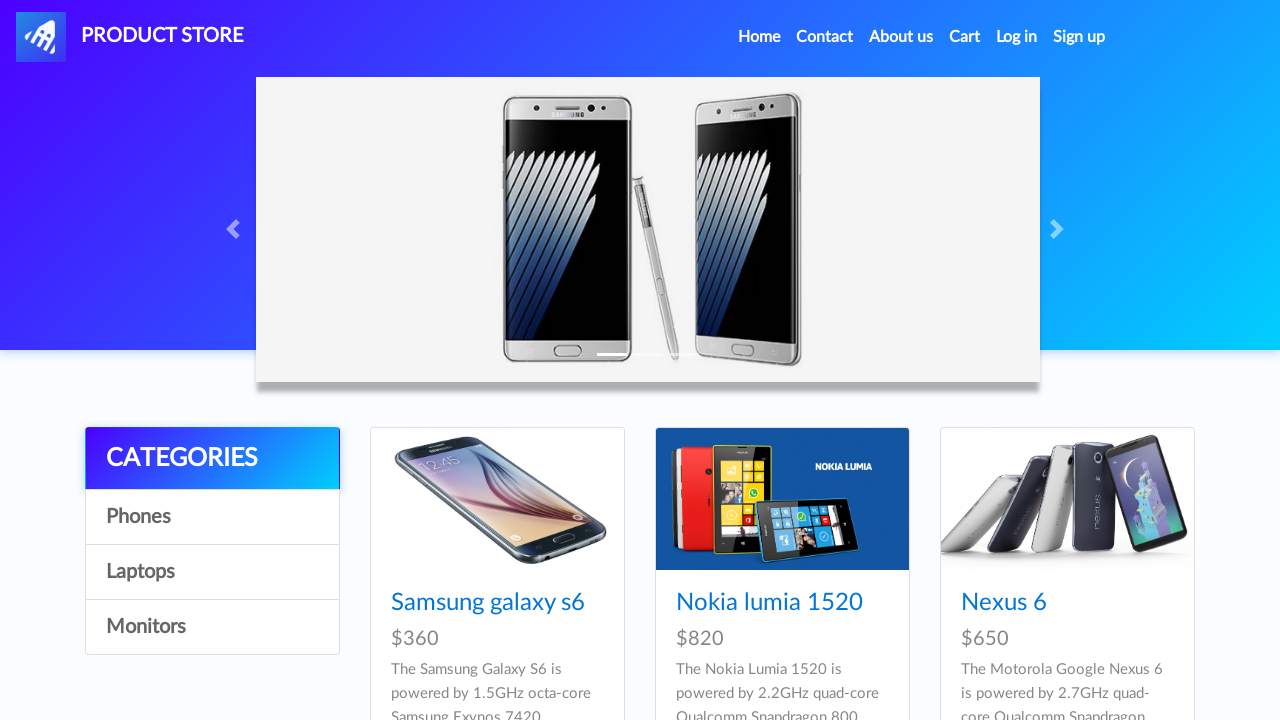

Clicked on Cart link in header at (965, 37) on xpath=//a[@id='cartur']
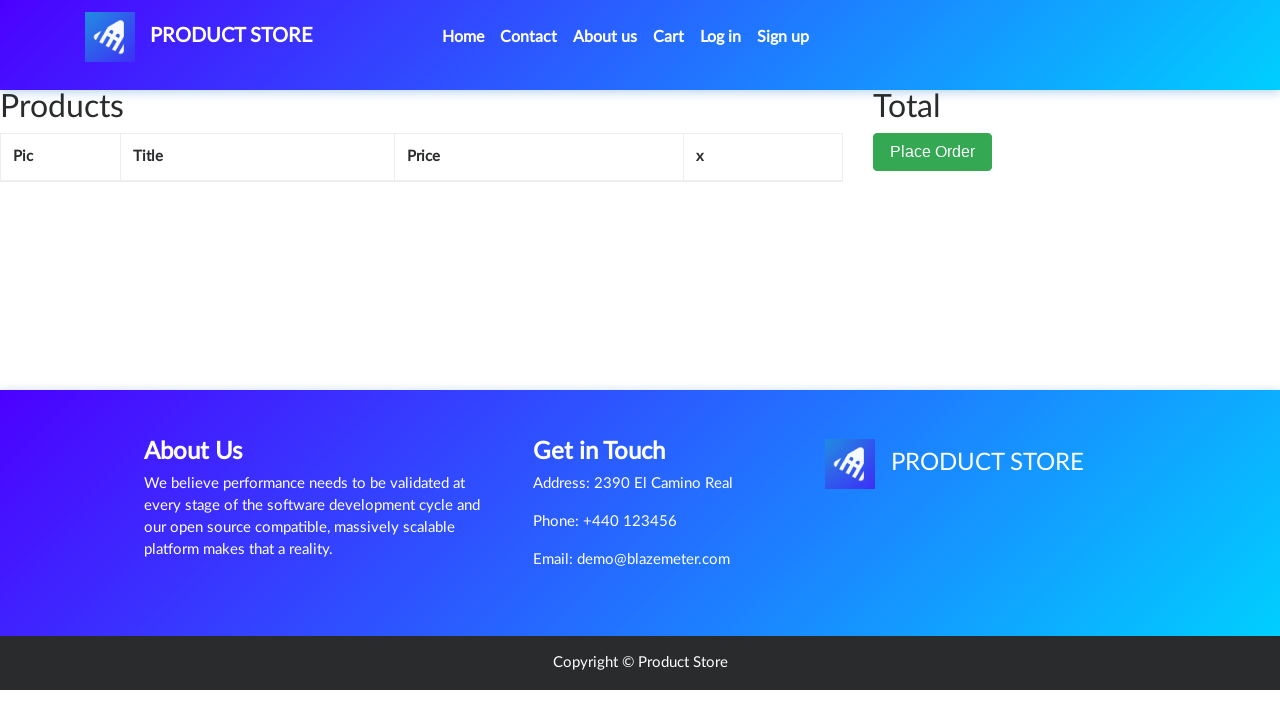

Waited for Place Order button to be available
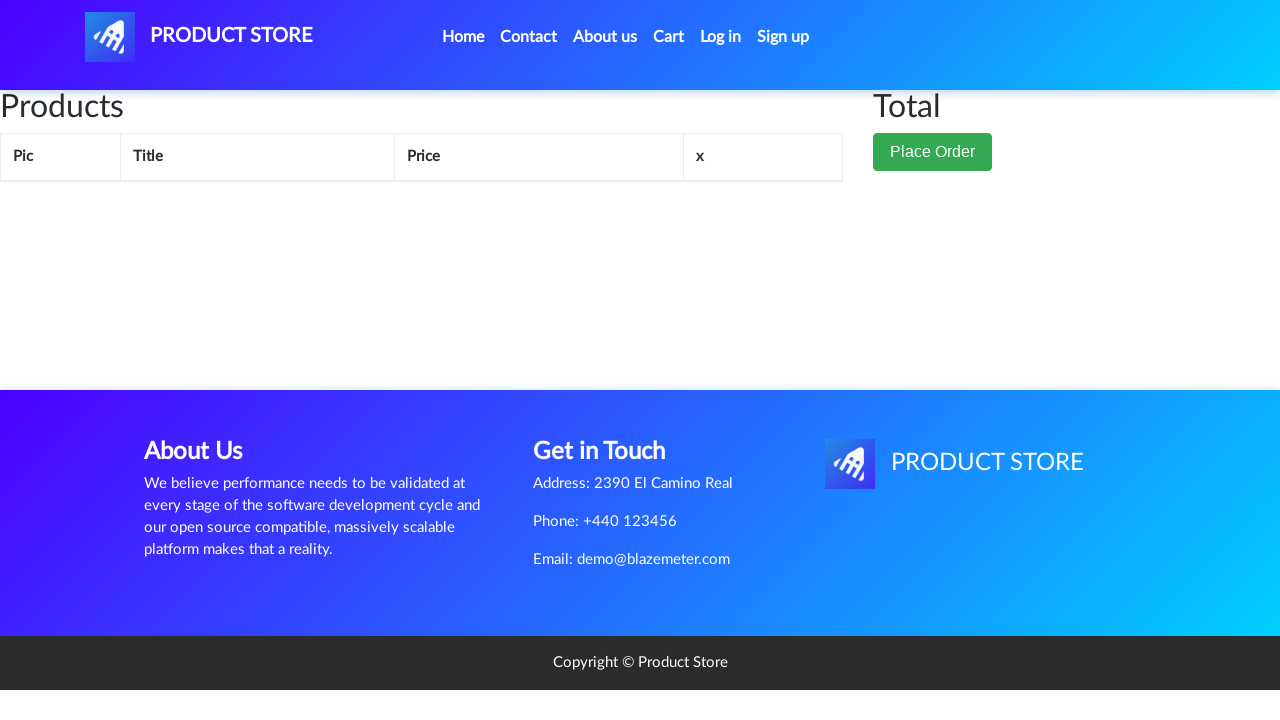

Clicked Place Order button to open order modal at (933, 152) on xpath=//button[normalize-space()='Place Order']
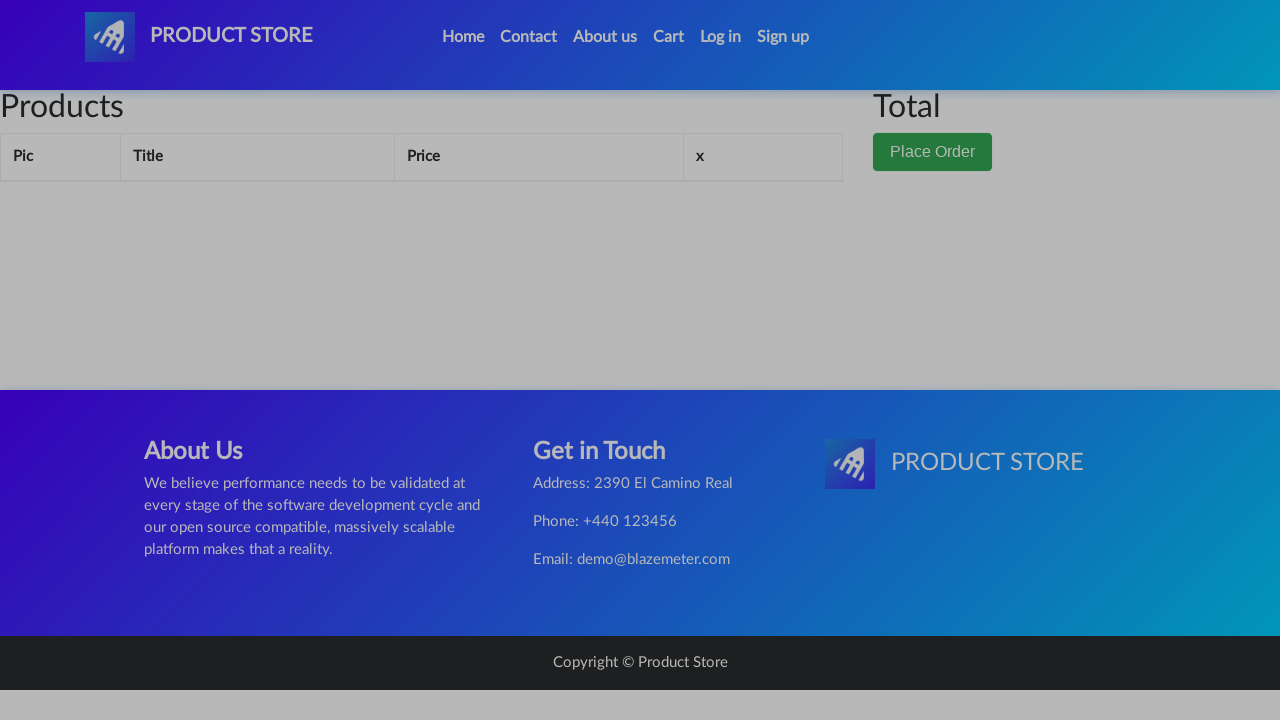

Waited for name field to be available
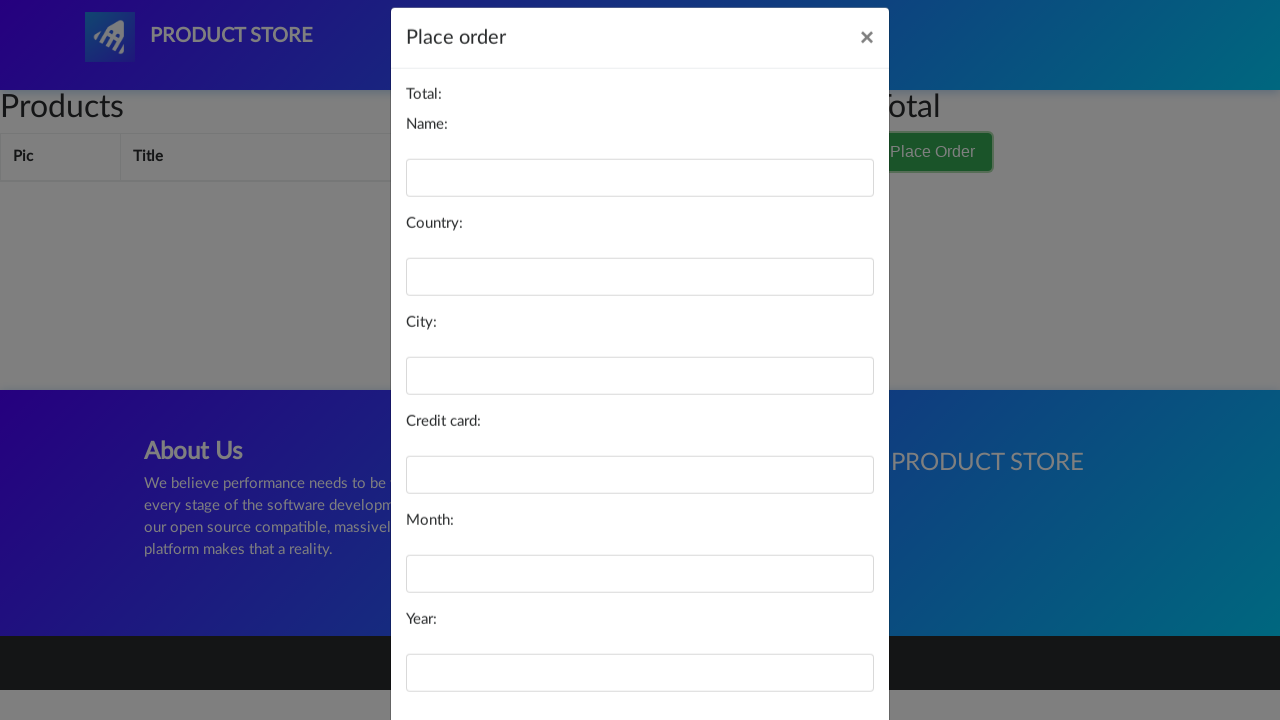

Filled name field with 'Hieu Nguyen' on #name
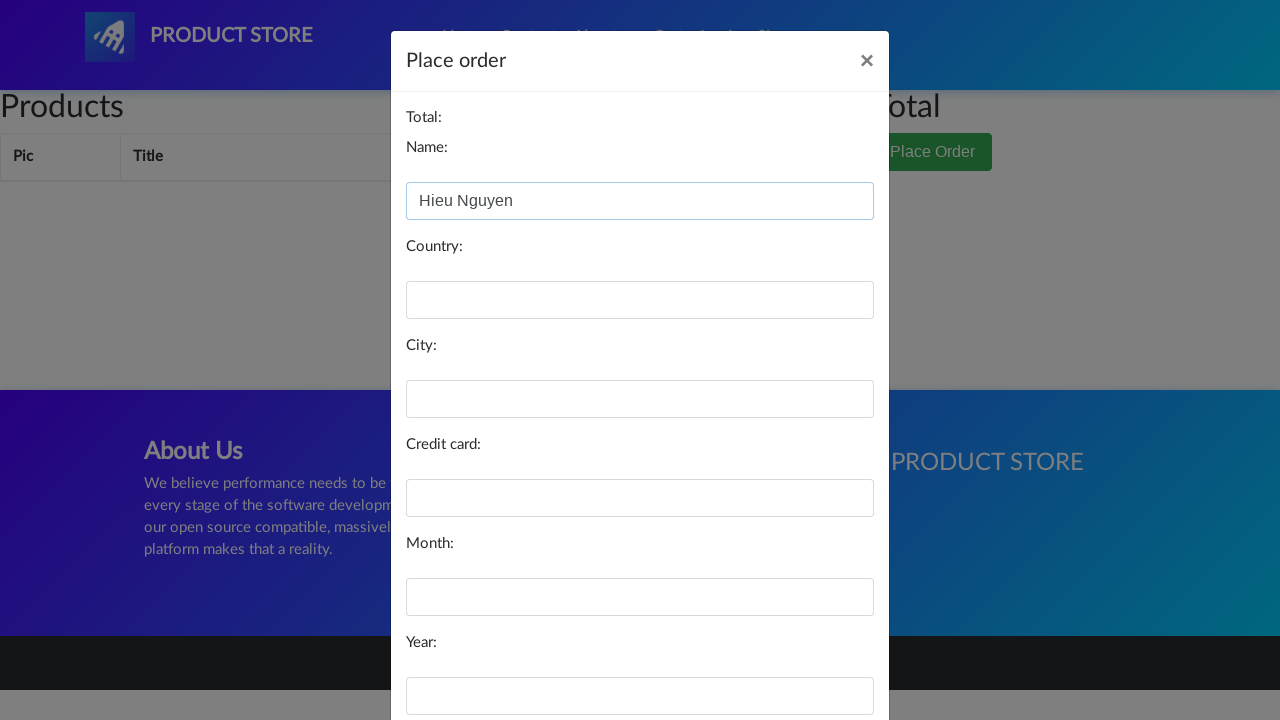

Waited for country field to be available
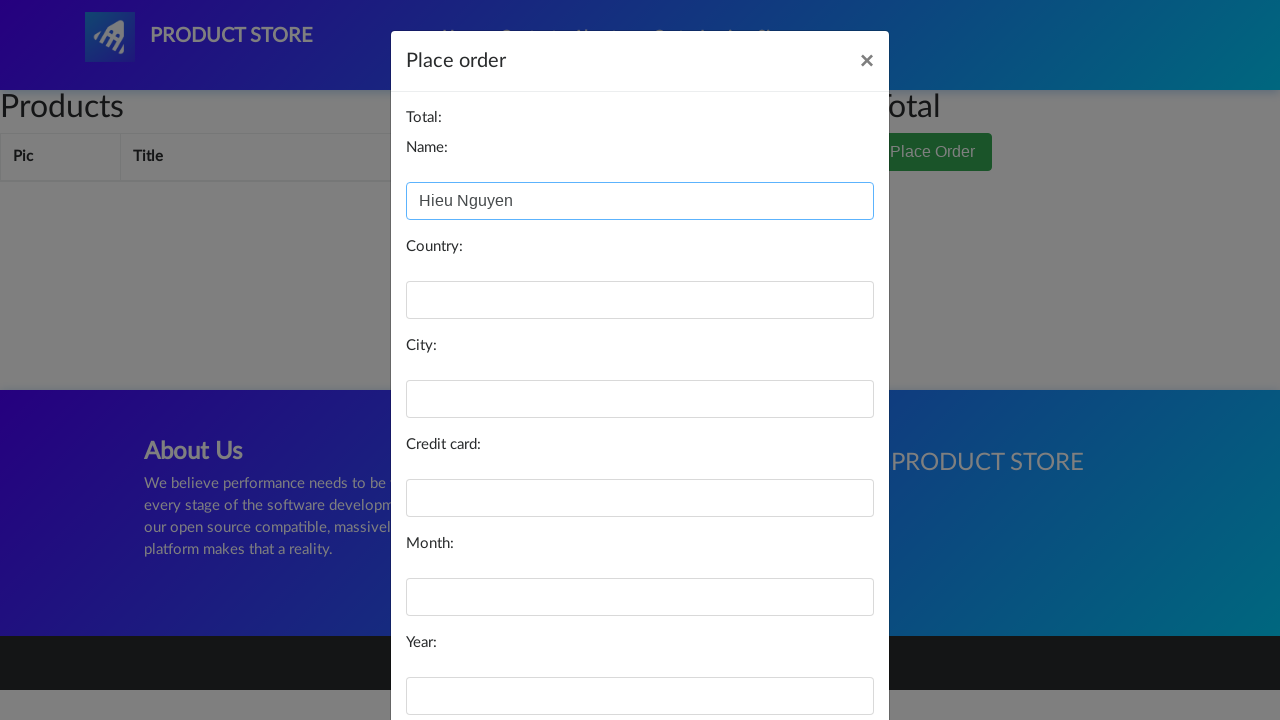

Filled country field with 'Vietnam' on #country
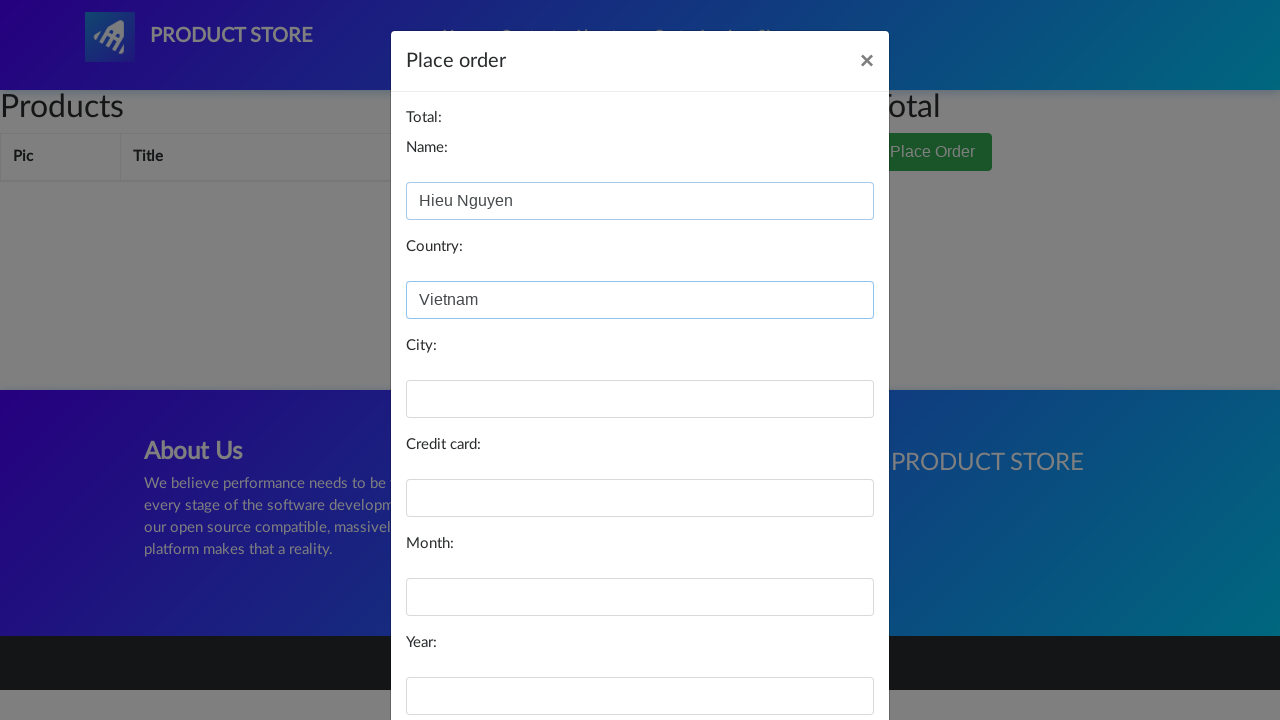

Waited for city field to be available
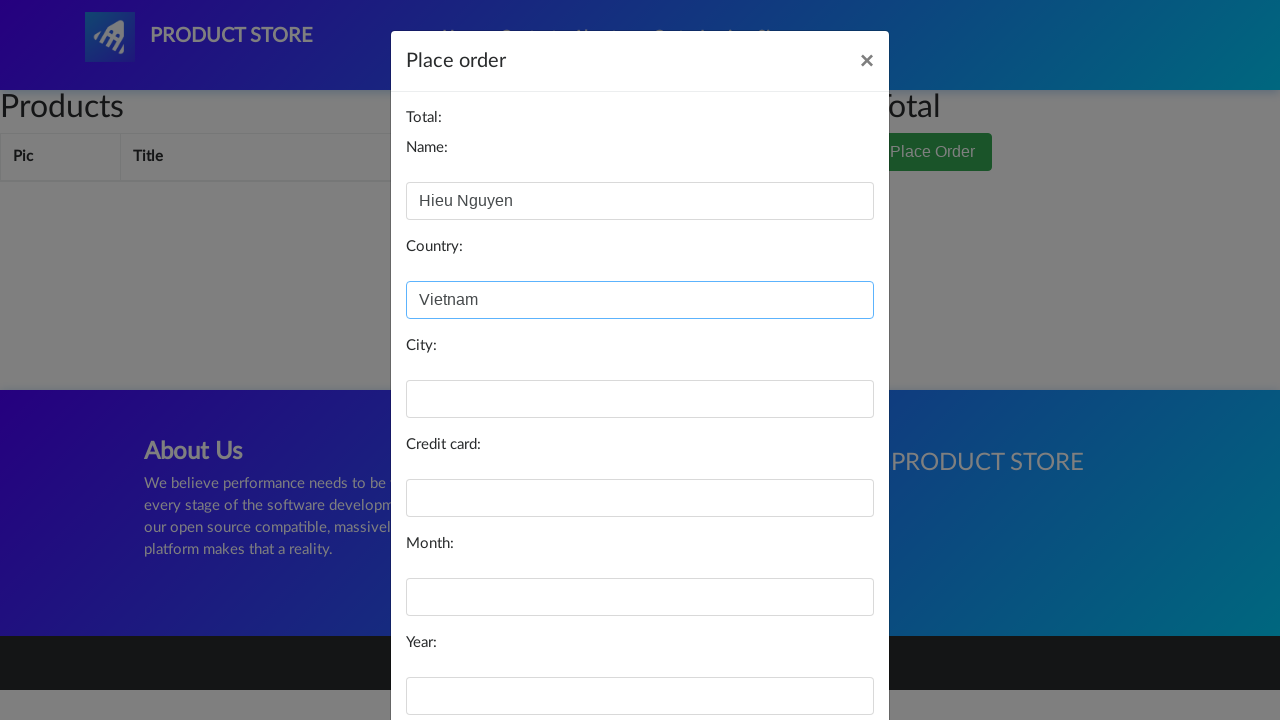

Filled city field with 'Ho Chi Minh' on #city
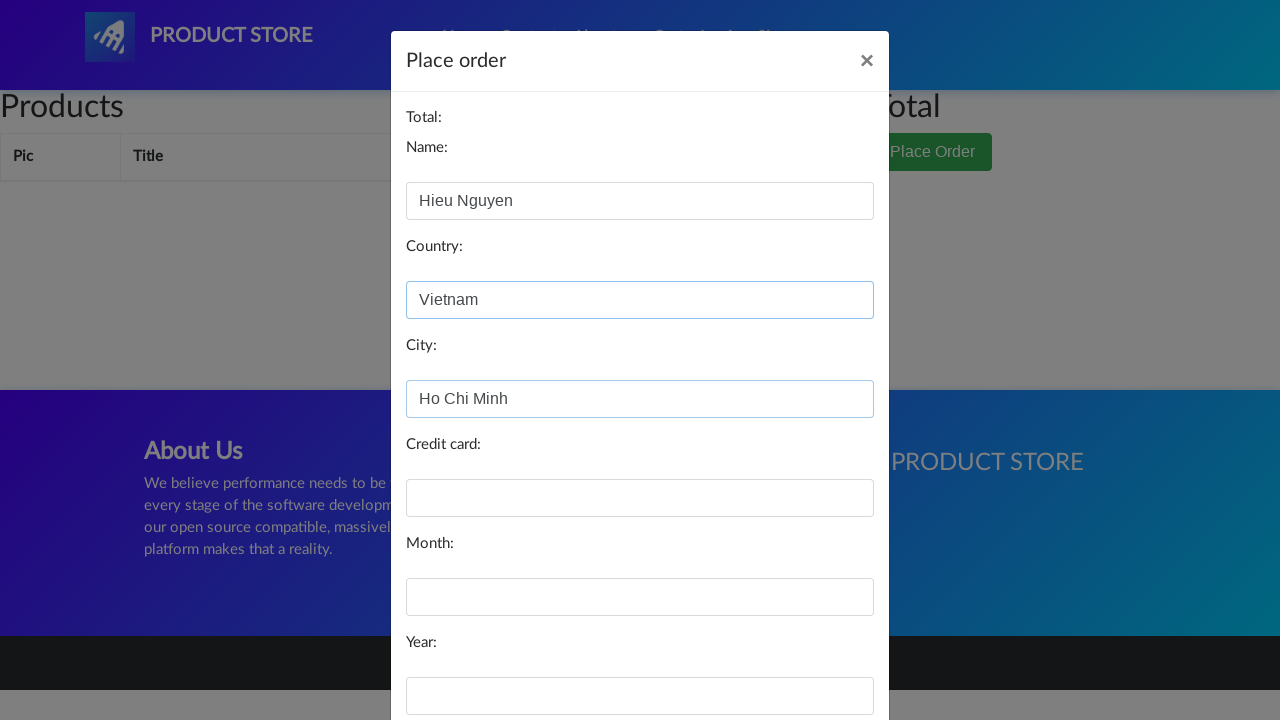

Waited for card field to be available
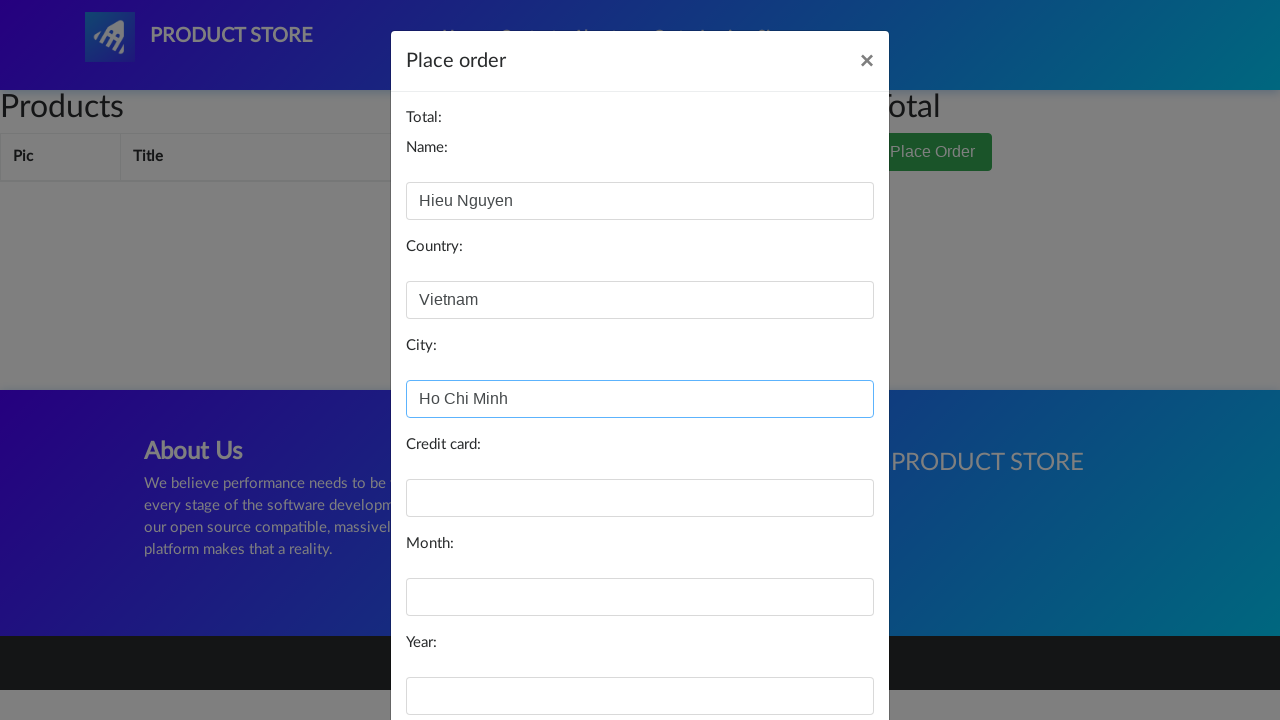

Filled card field with credit card number on #card
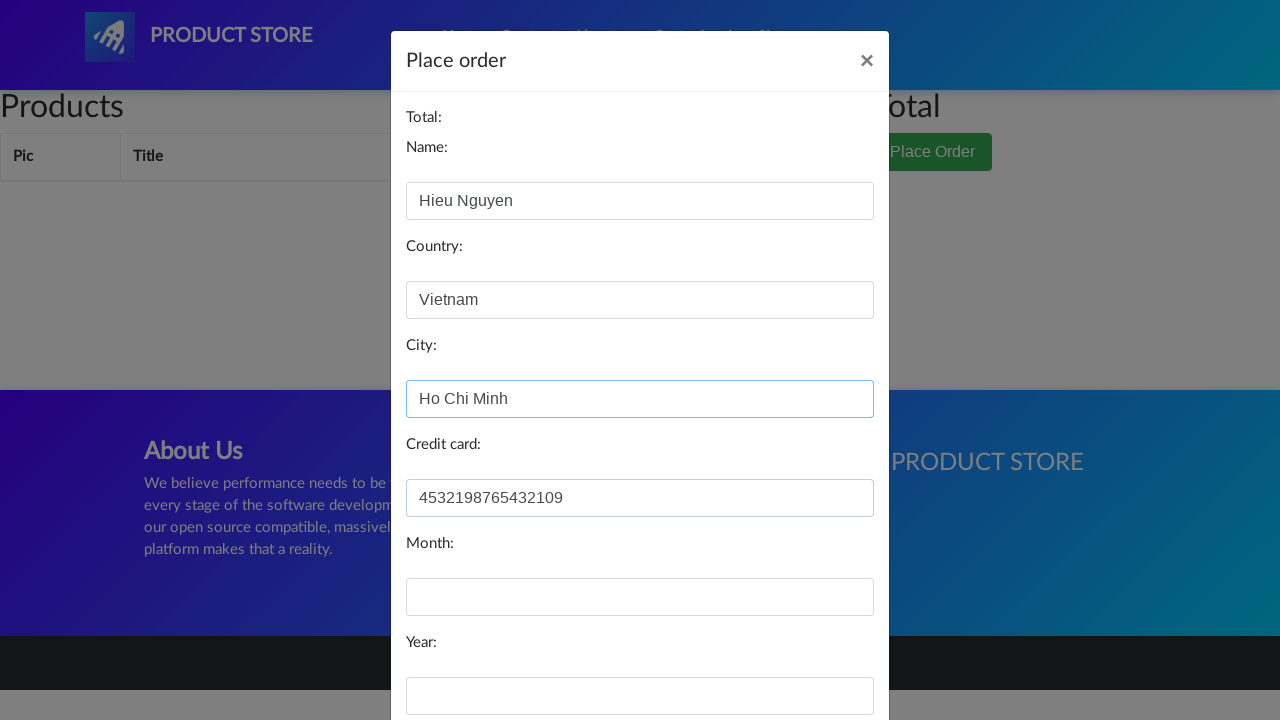

Waited for month field to be available
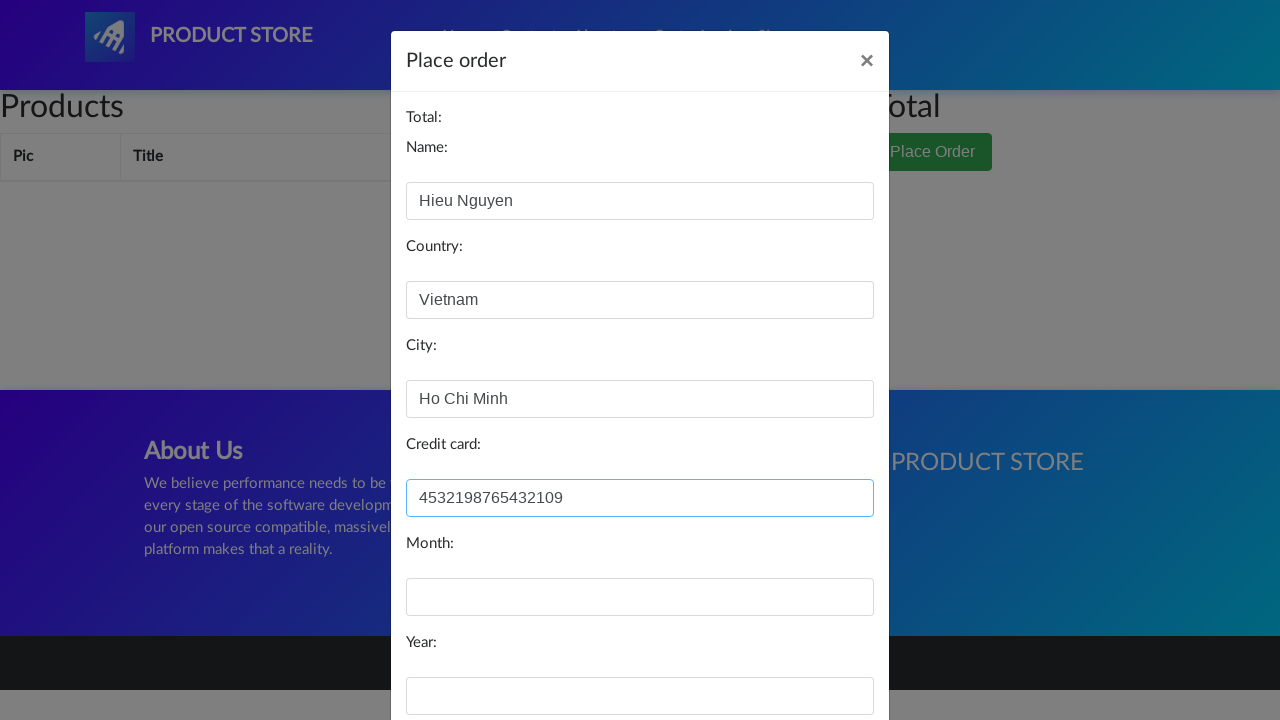

Filled month field with '08' on #month
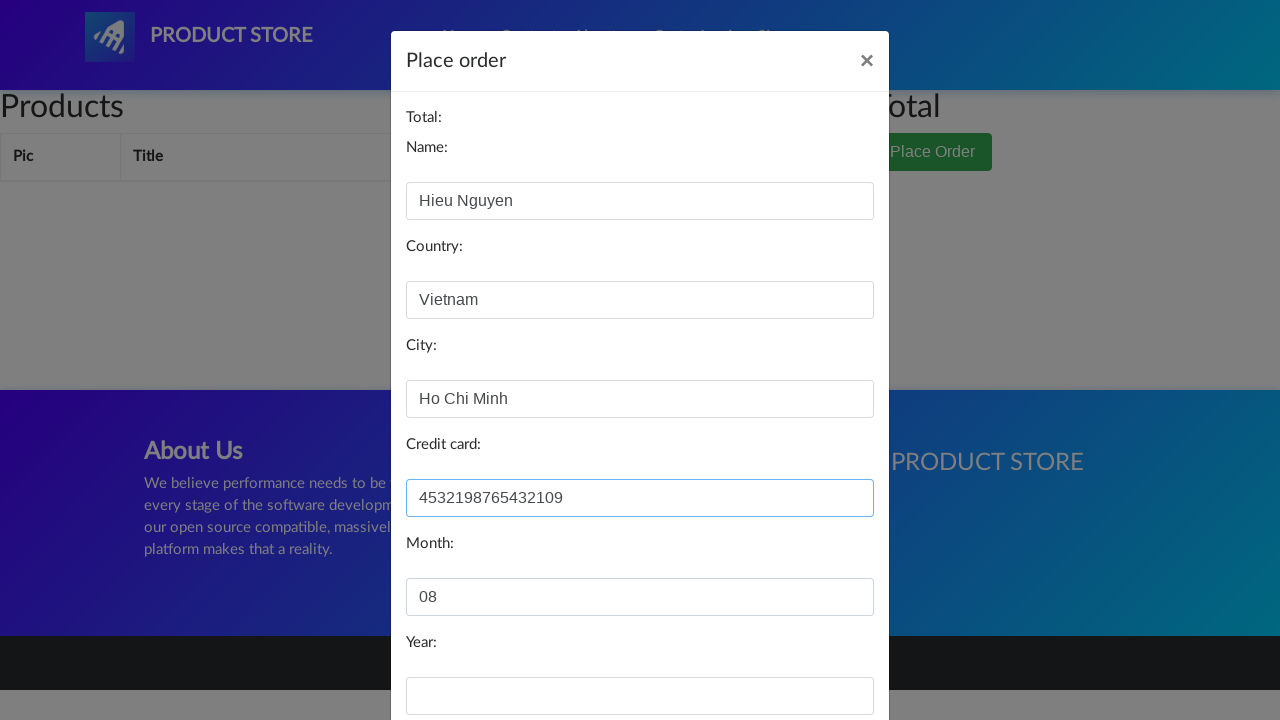

Waited for year field to be available
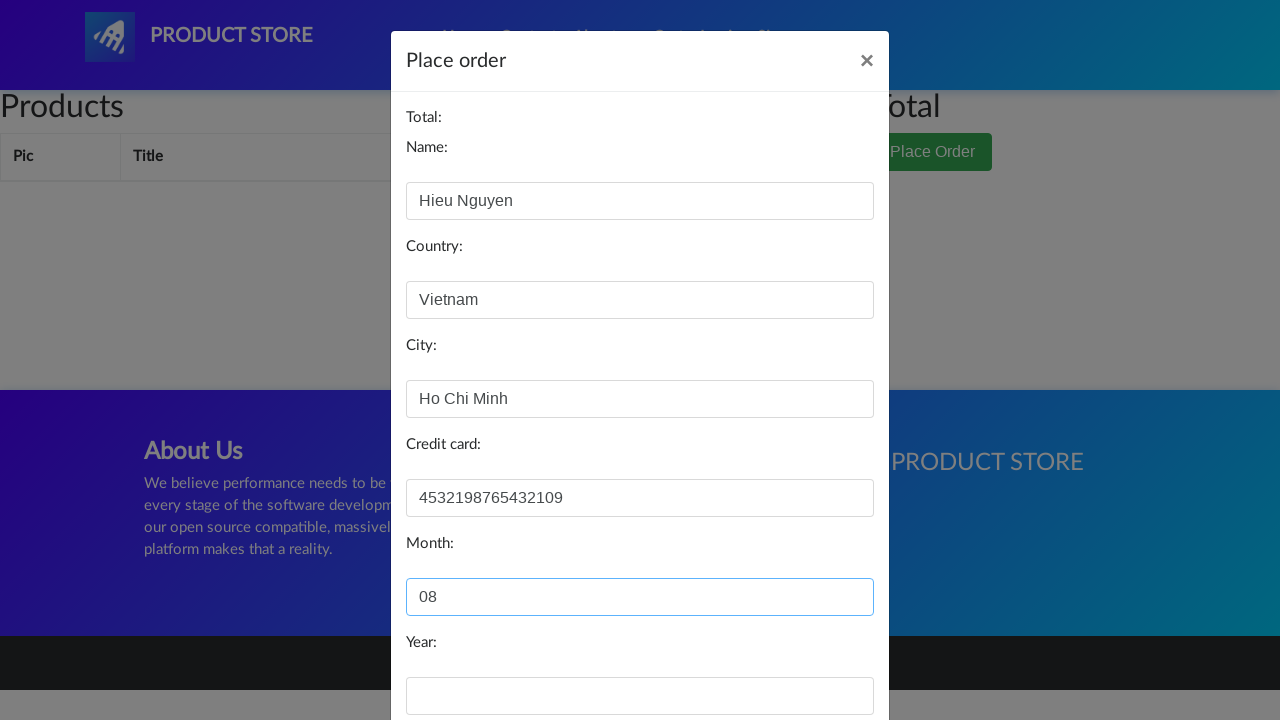

Filled year field with '2025' on #year
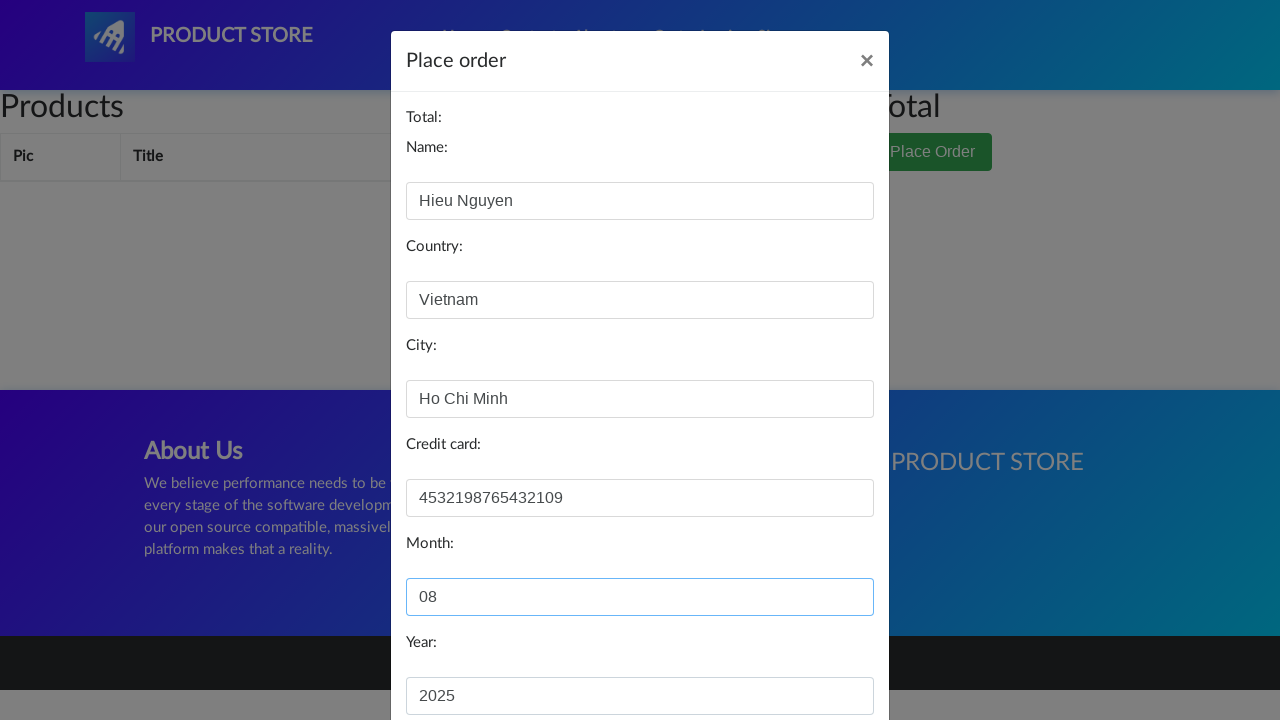

Waited for Close button in order modal to be available
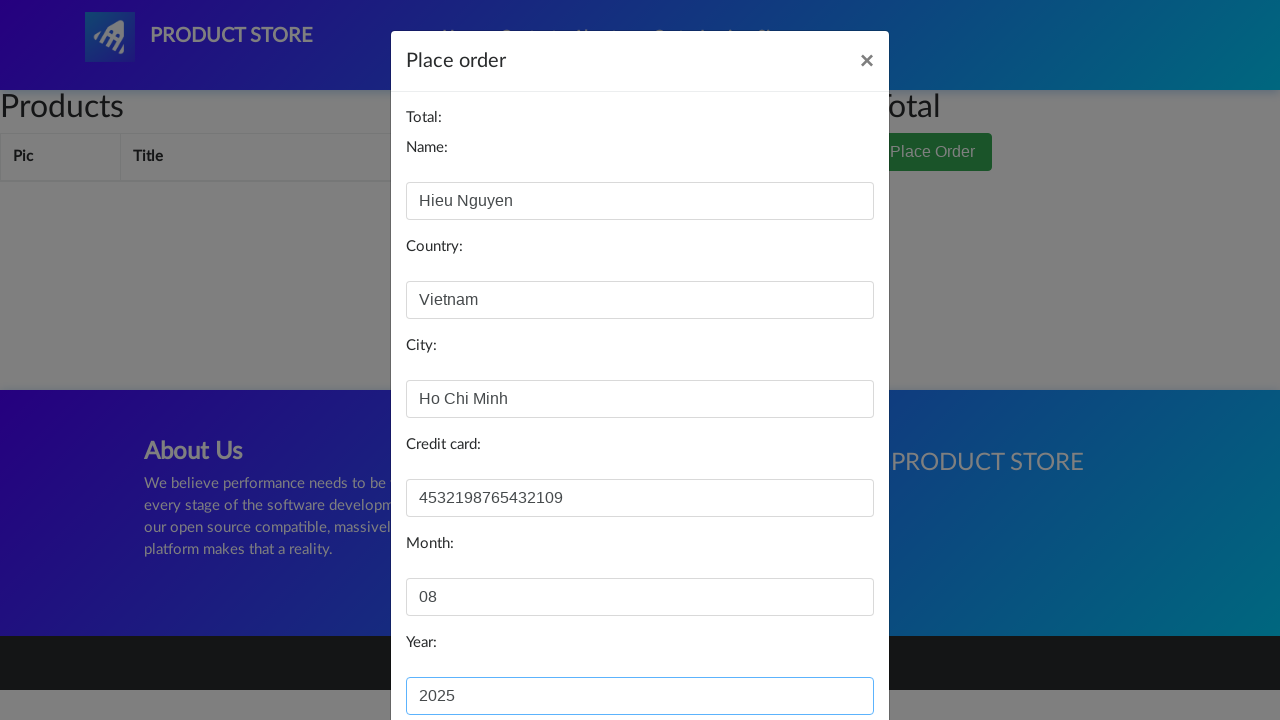

Clicked Close button to close order modal at (726, 655) on xpath=//div[@id='orderModal']//button[@type='button'][normalize-space()='Close']
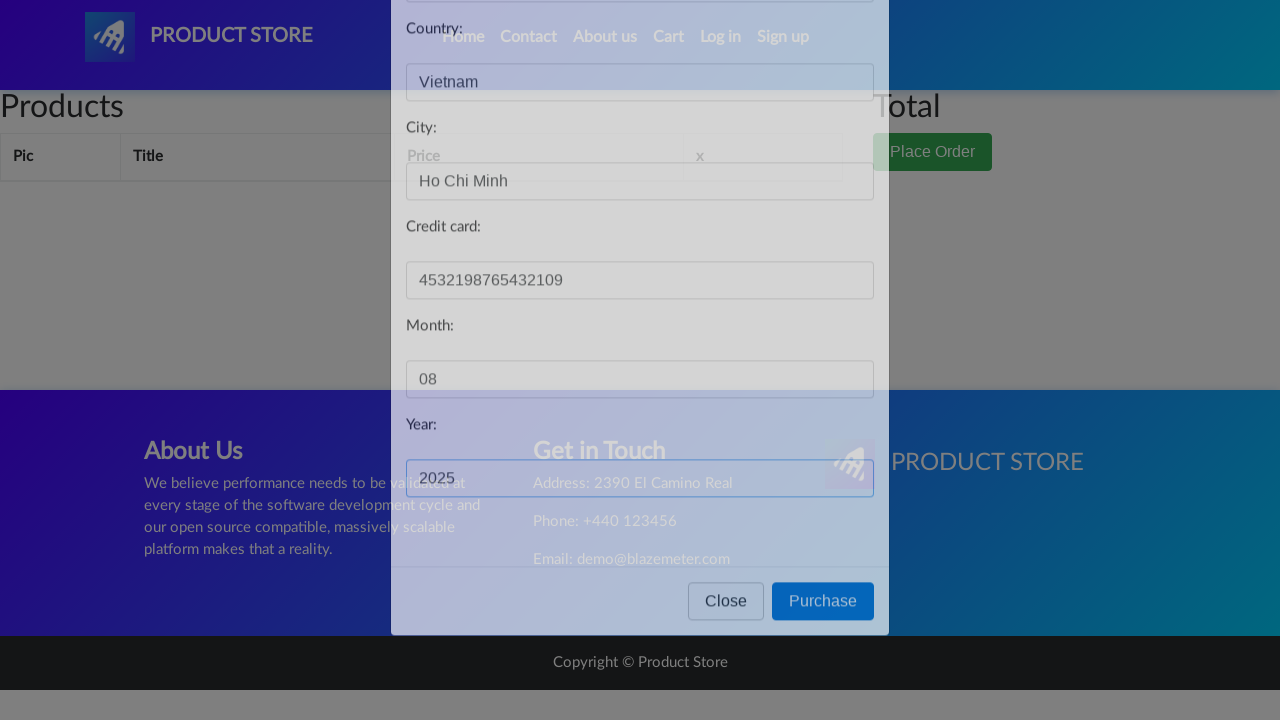

Waited for Home link to be available
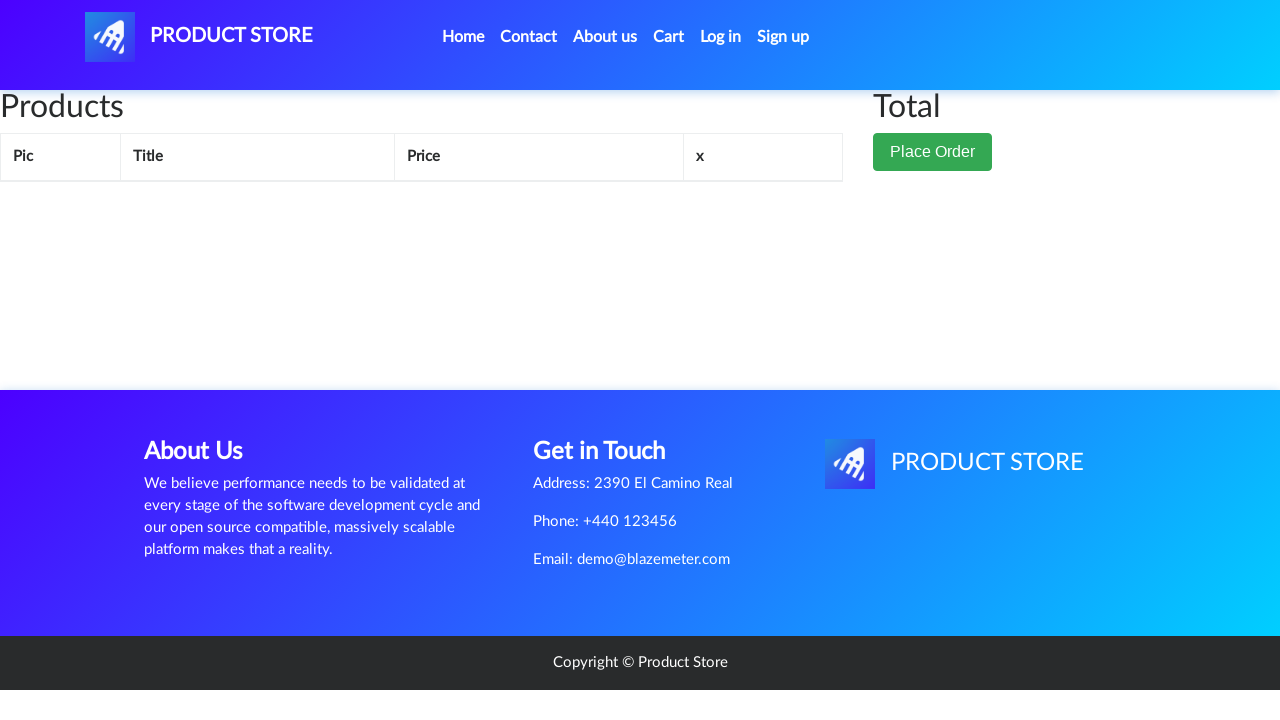

Clicked Home link to return to home page at (463, 37) on xpath=//li[@class='nav-item active']//a[@class='nav-link']
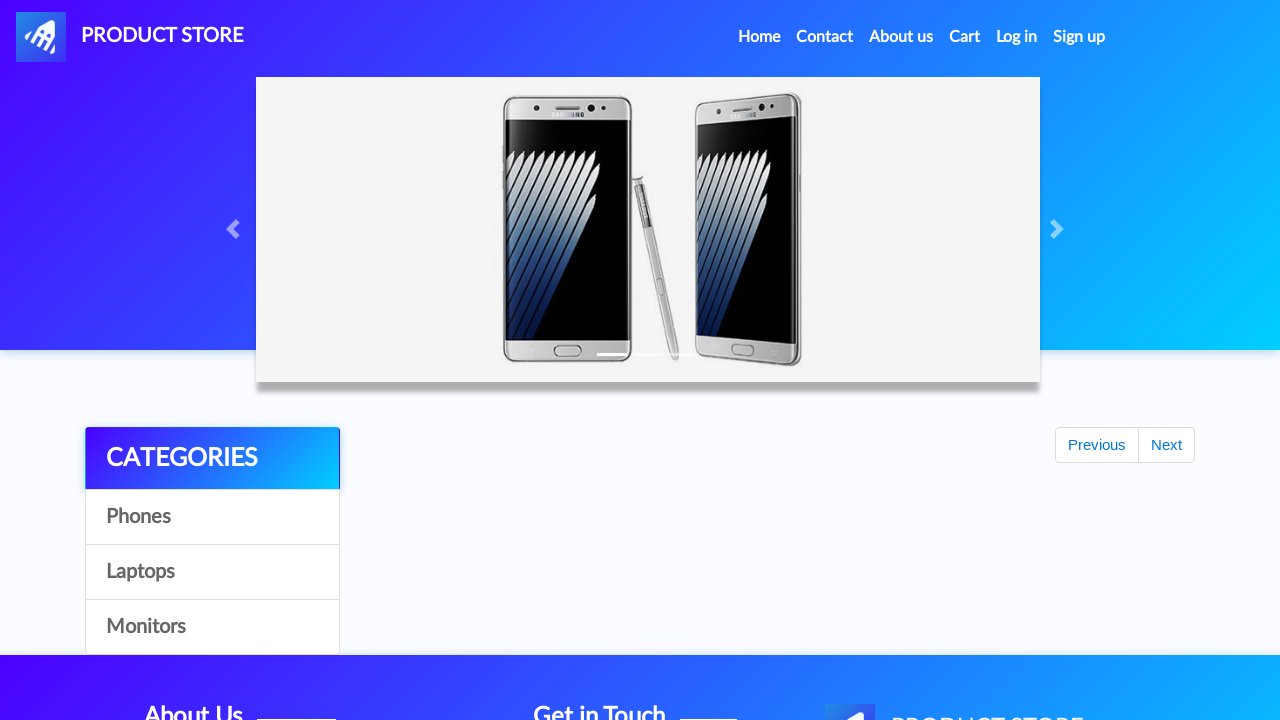

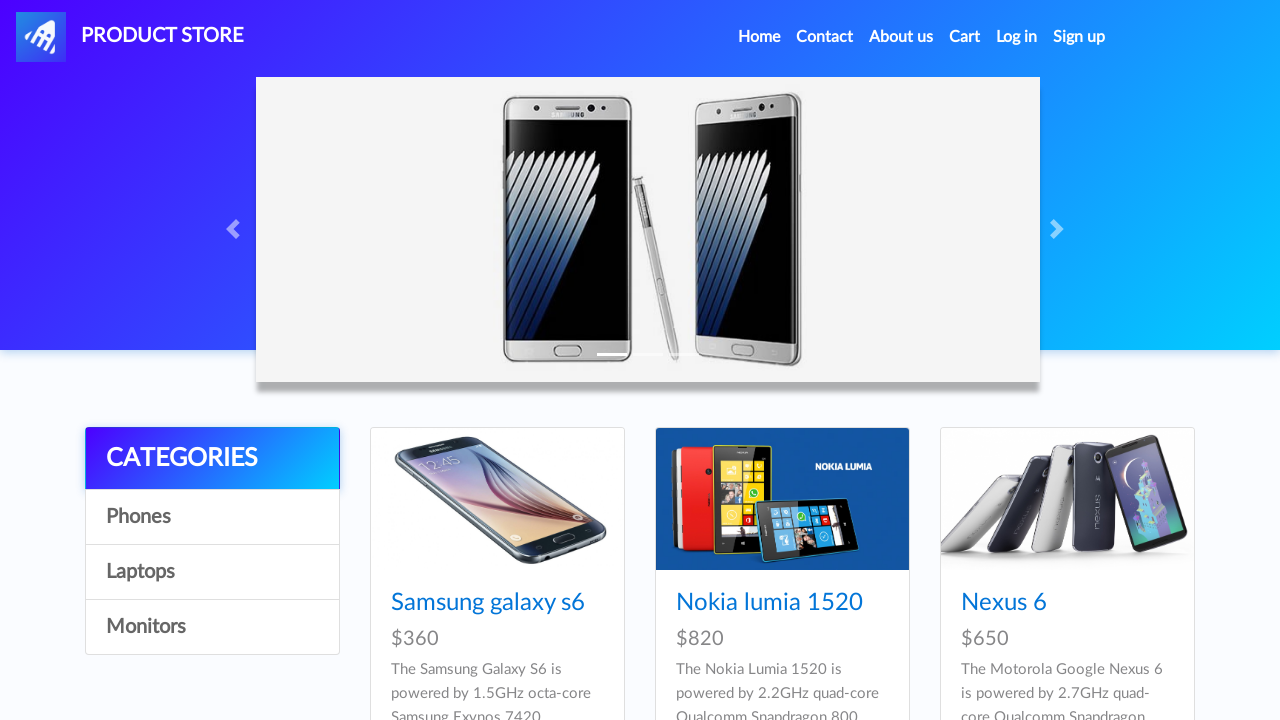